Tests the Samsung filter on BrowserStack Demo app by clicking the Samsung filter checkbox and verifying no Apple (iPhone) devices are displayed in the results.

Starting URL: https://bstackdemo.com

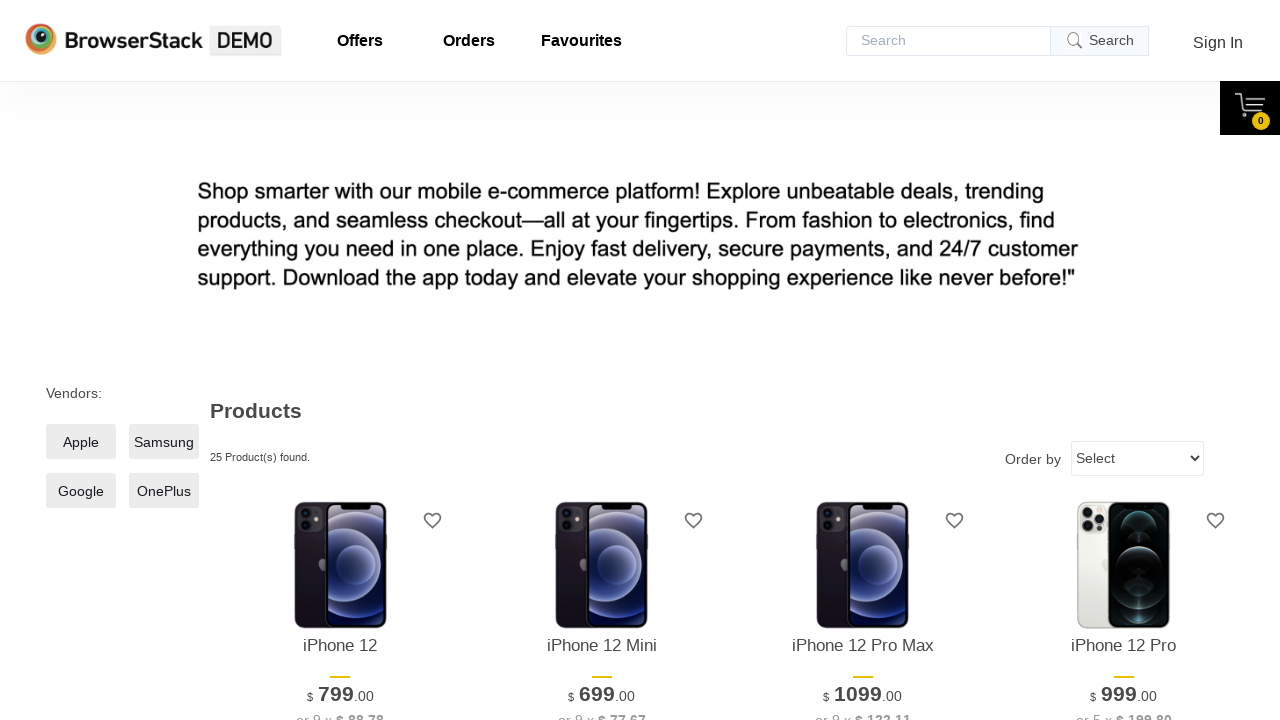

Clicked Samsung filter checkbox at (164, 442) on .filters-available-size:nth-child(3) .checkmark
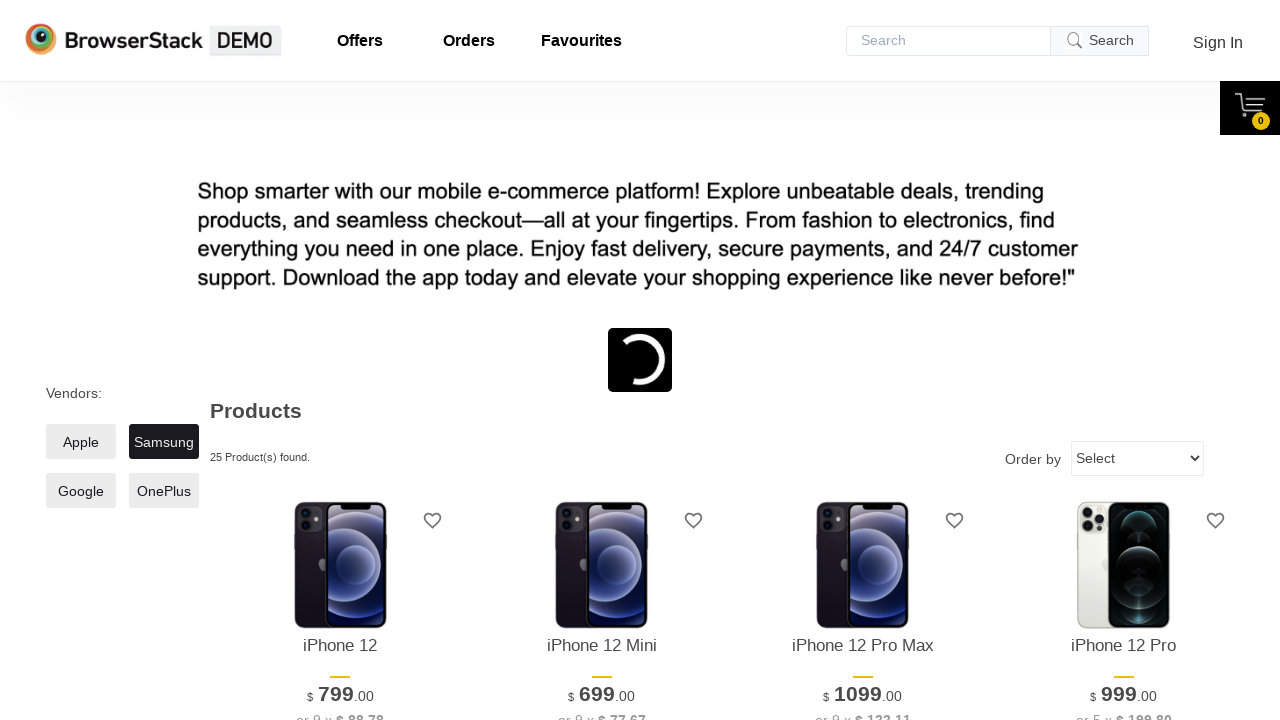

Spinner disappeared - filter results loaded
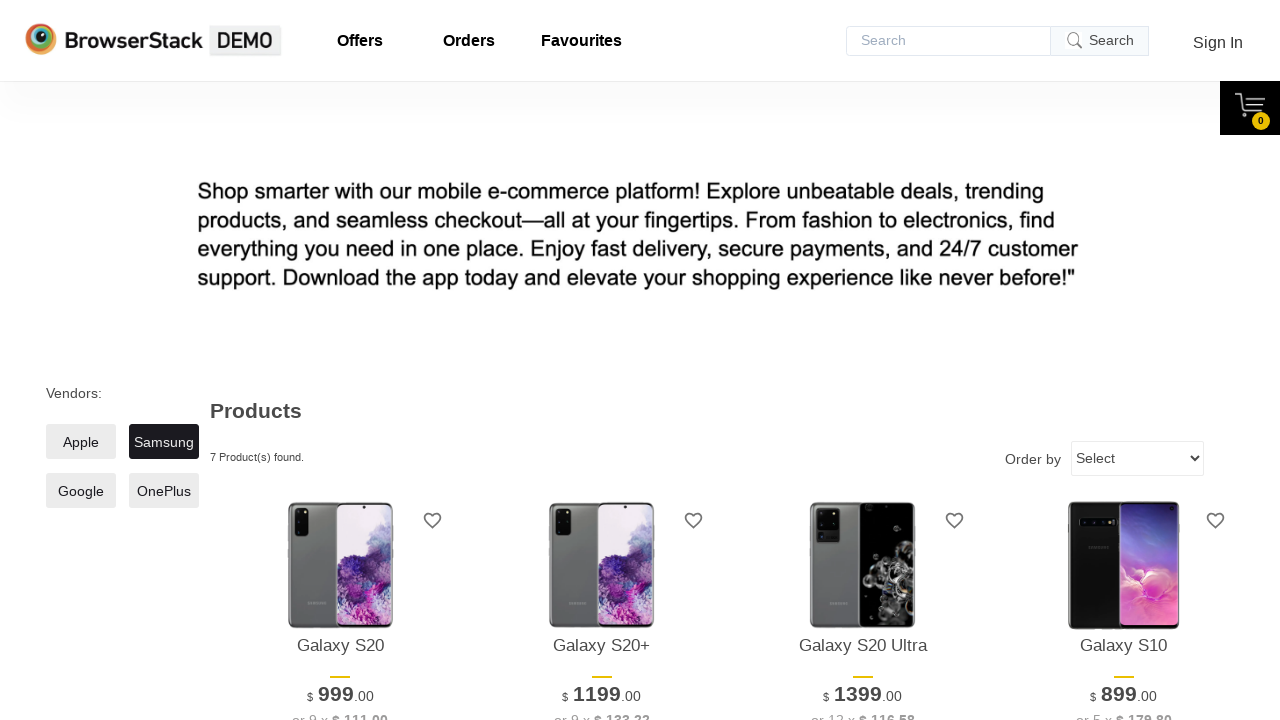

Product items loaded and visible
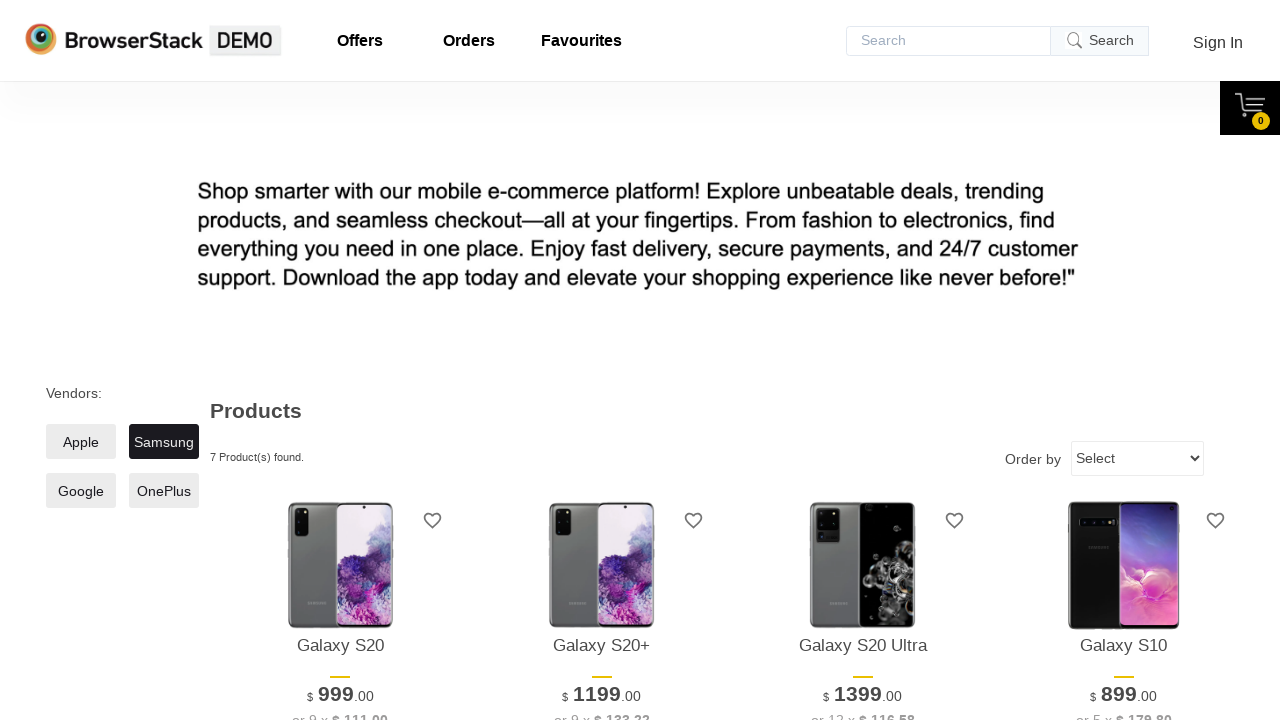

Retrieved 7 product items for verification
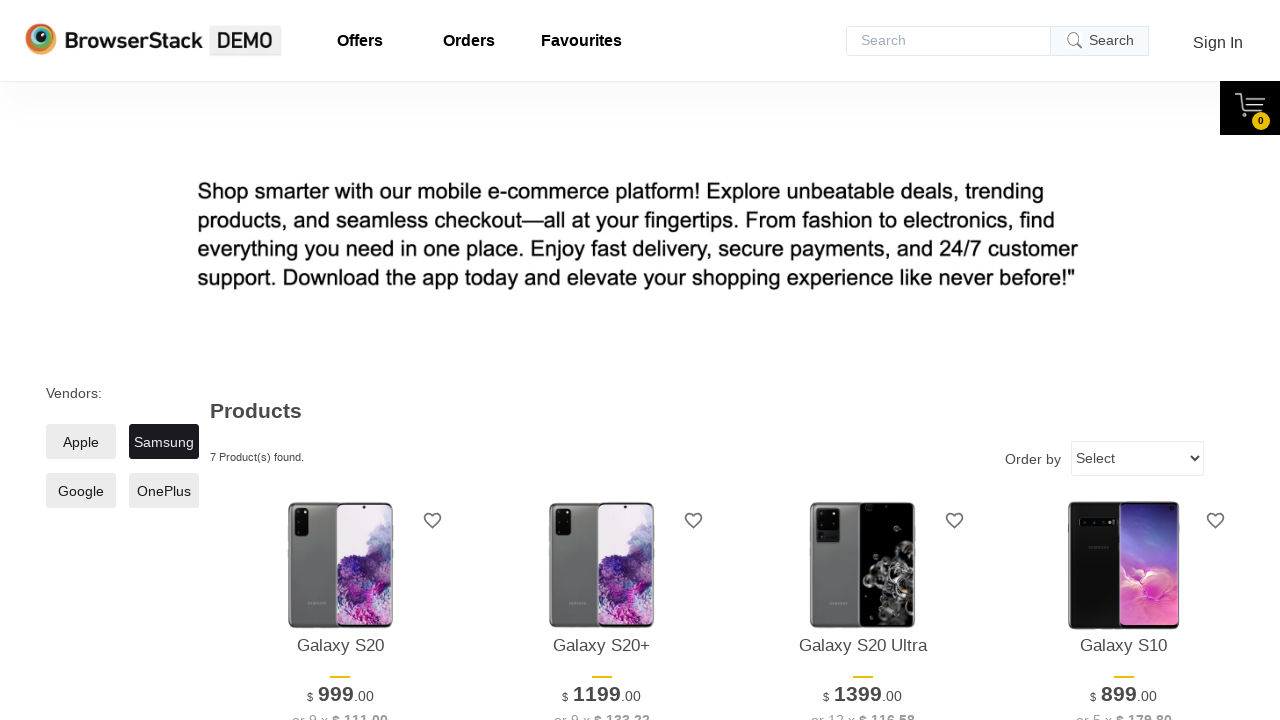

Verified product 'Galaxy S20' is not an Apple device
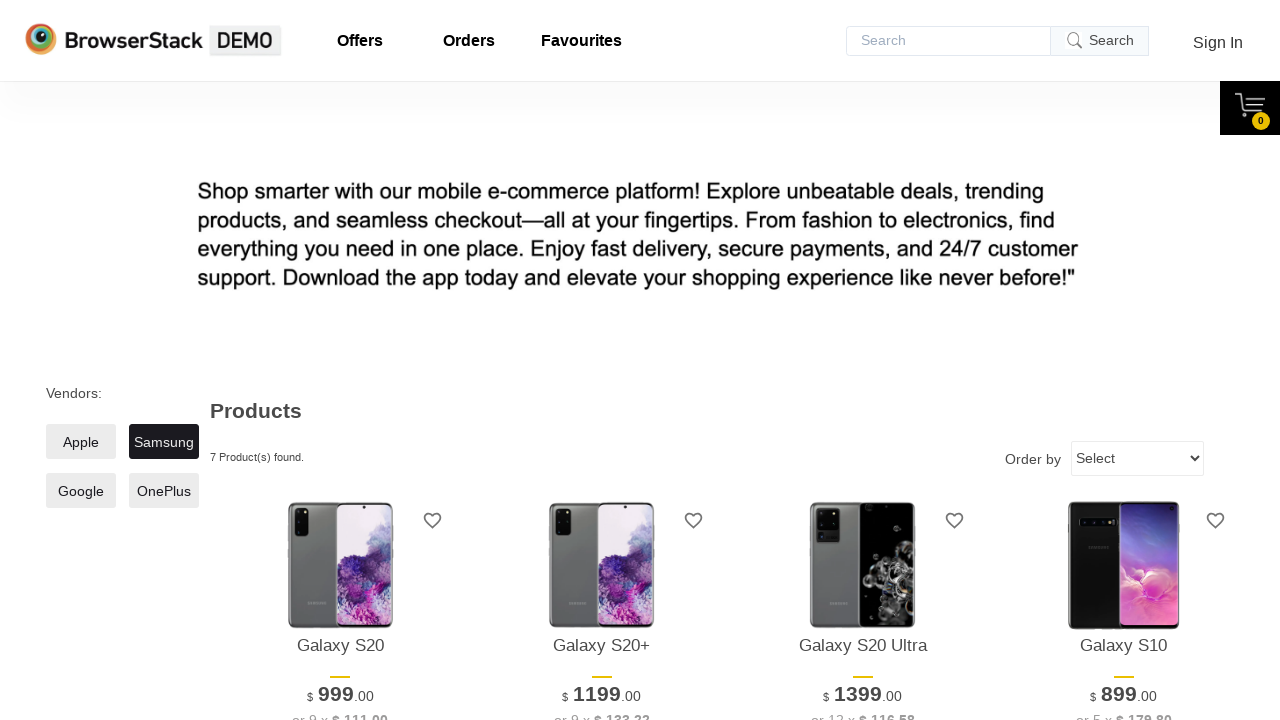

Verified product 'Galaxy S20+' is not an Apple device
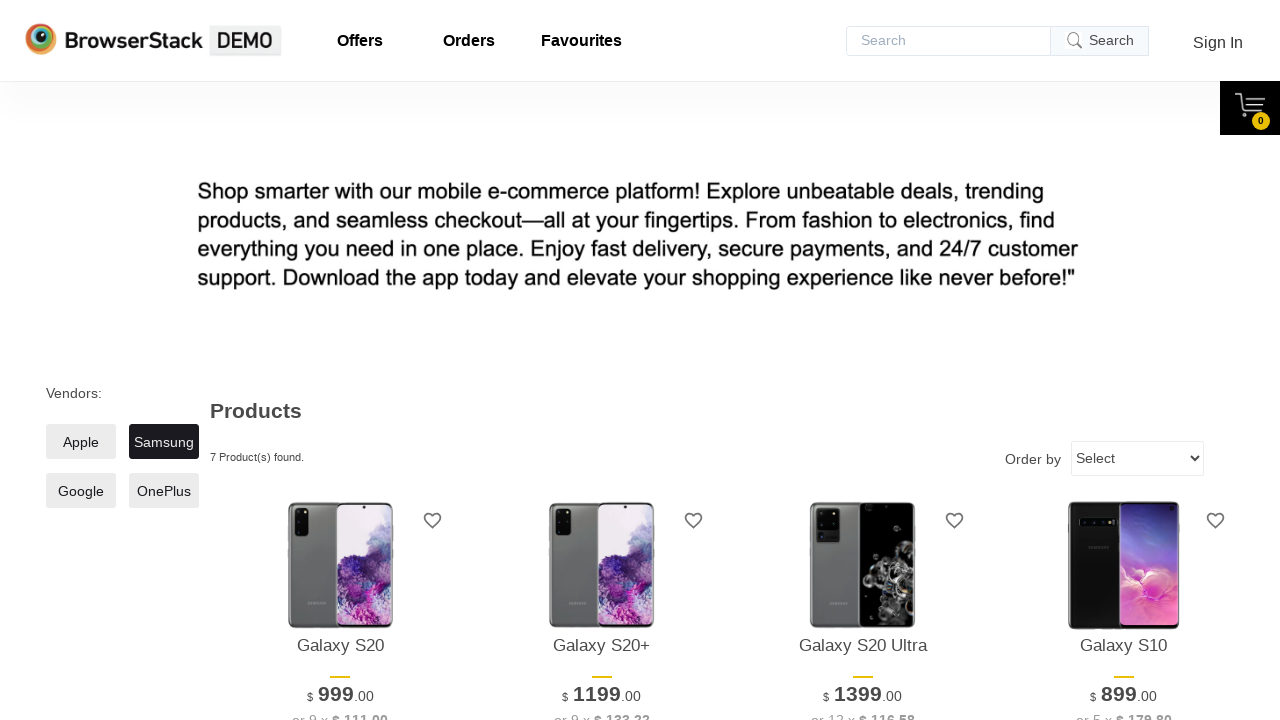

Verified product 'Galaxy S20 Ultra' is not an Apple device
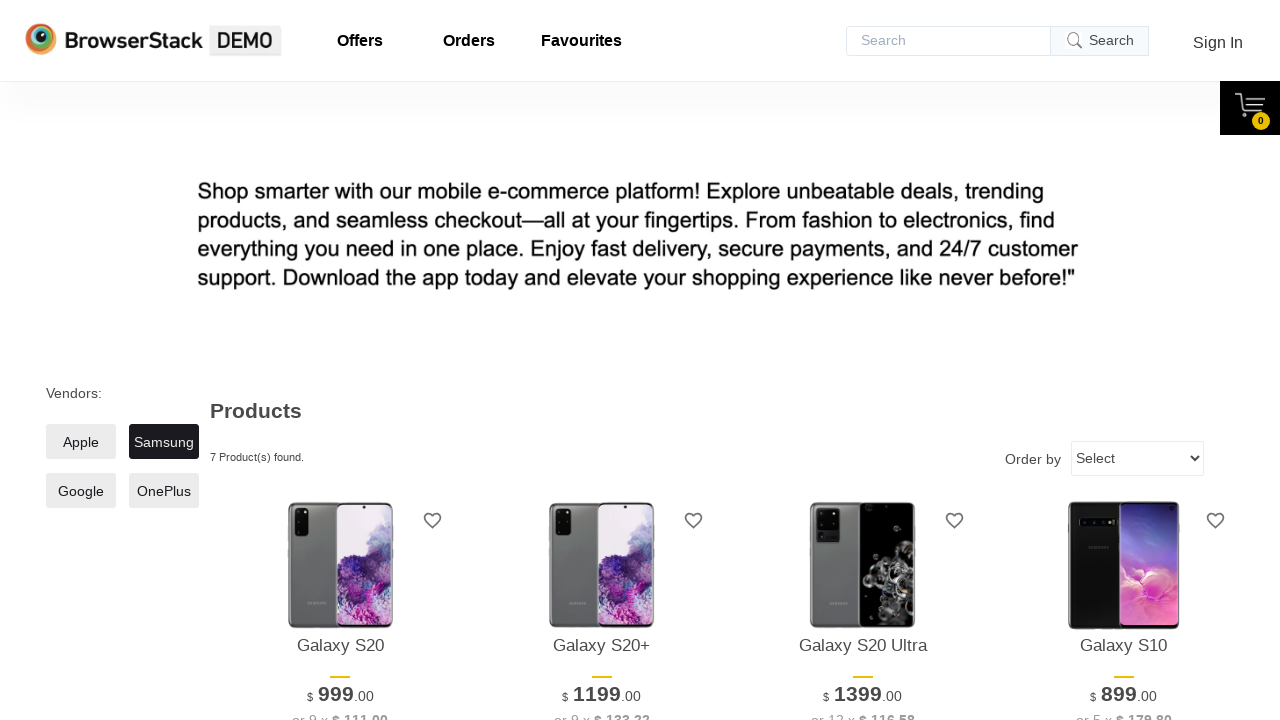

Verified product 'Galaxy S10' is not an Apple device
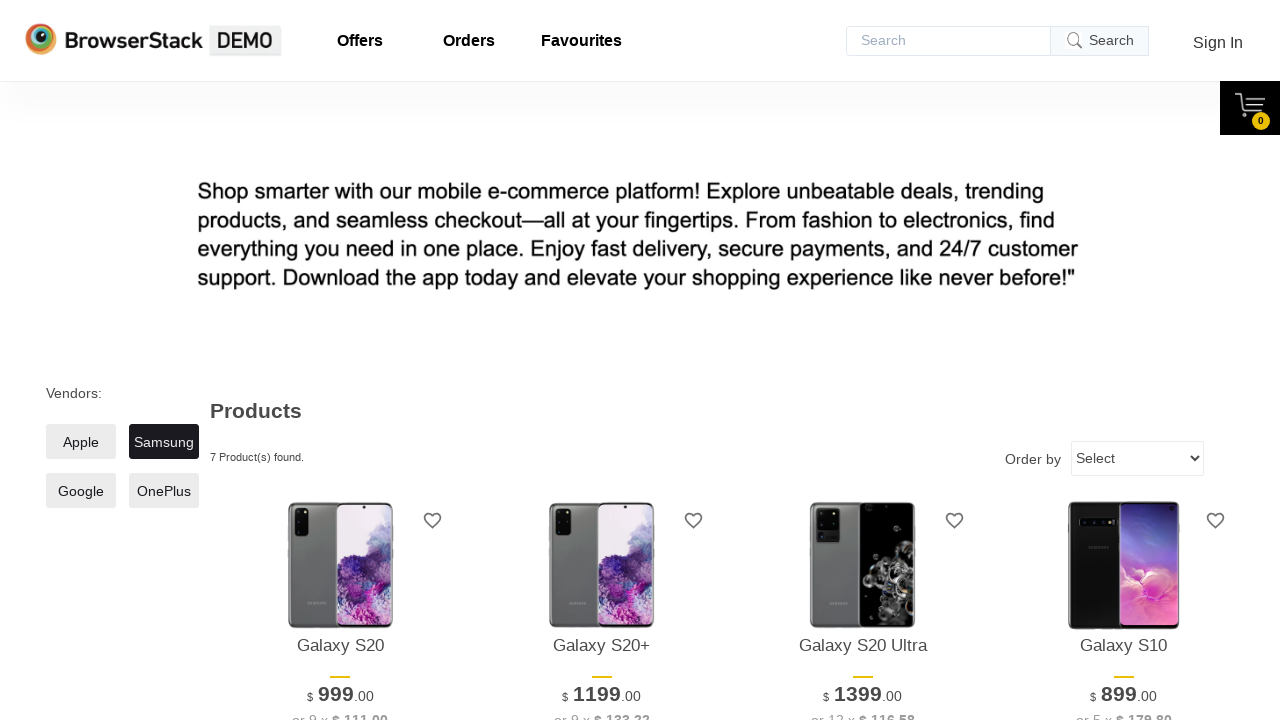

Verified product 'Galaxy S9' is not an Apple device
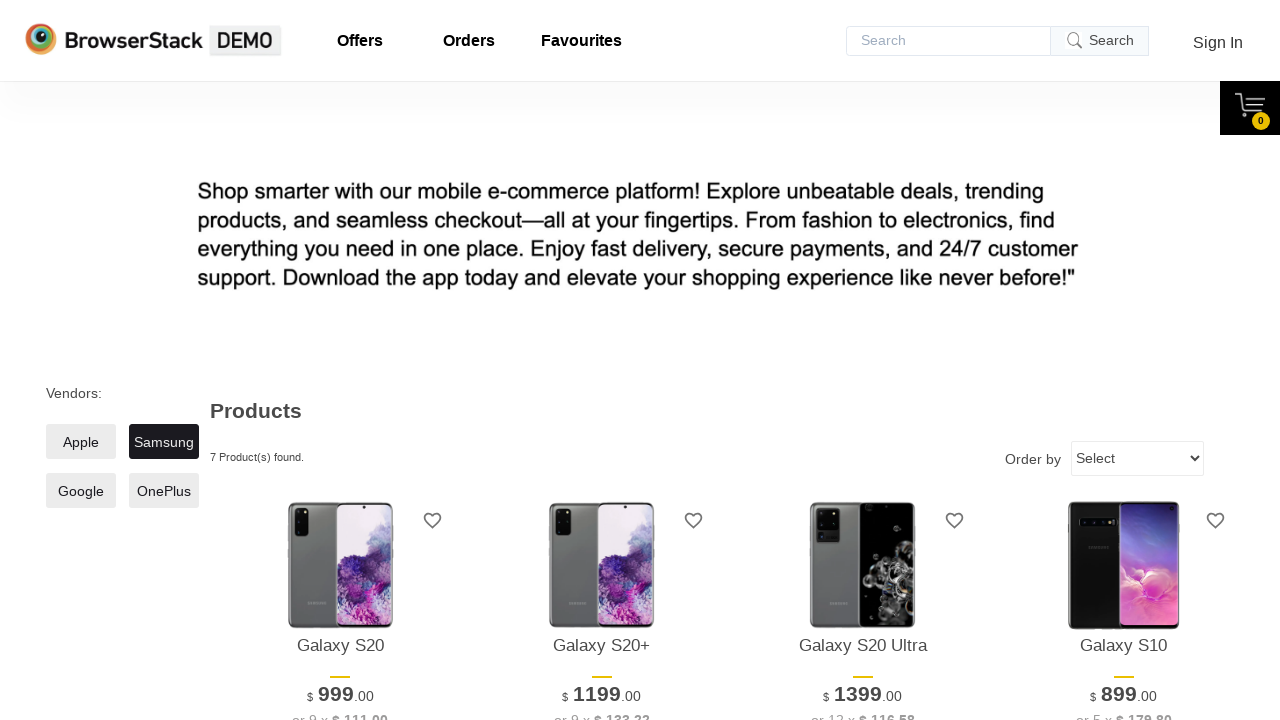

Verified product 'Galaxy Note 20' is not an Apple device
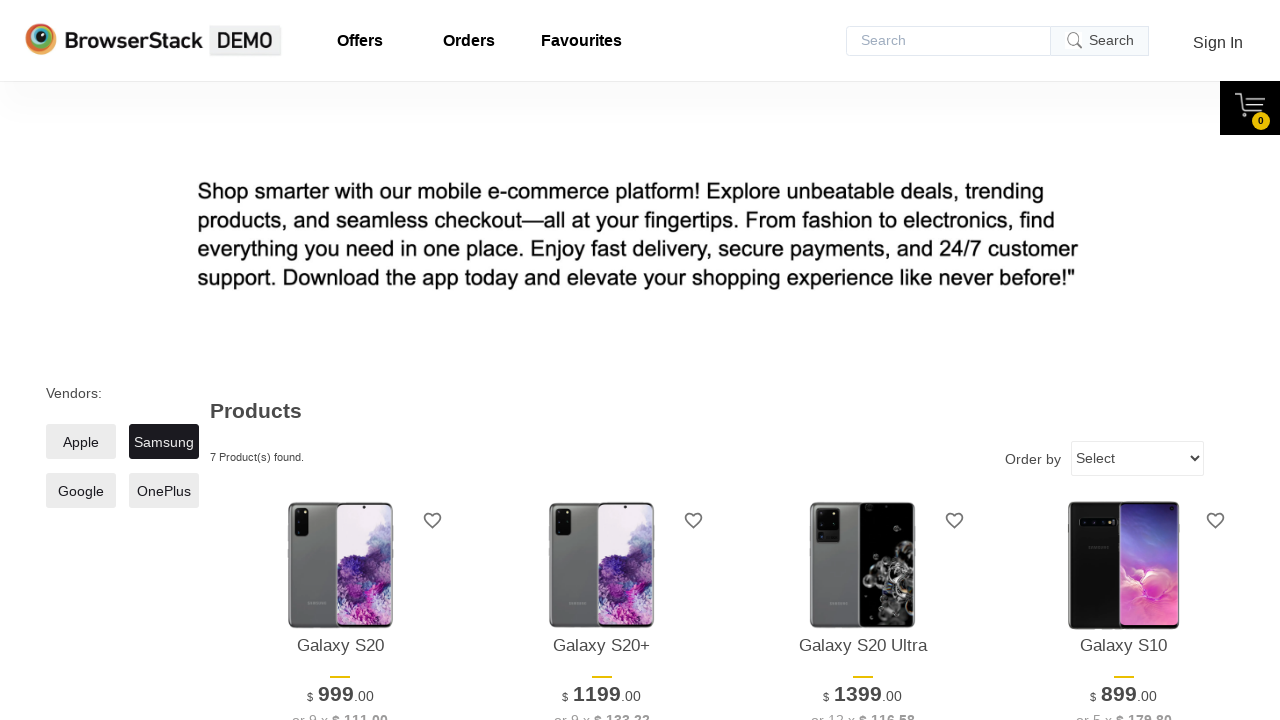

Verified product 'Galaxy Note 20 Ultra' is not an Apple device
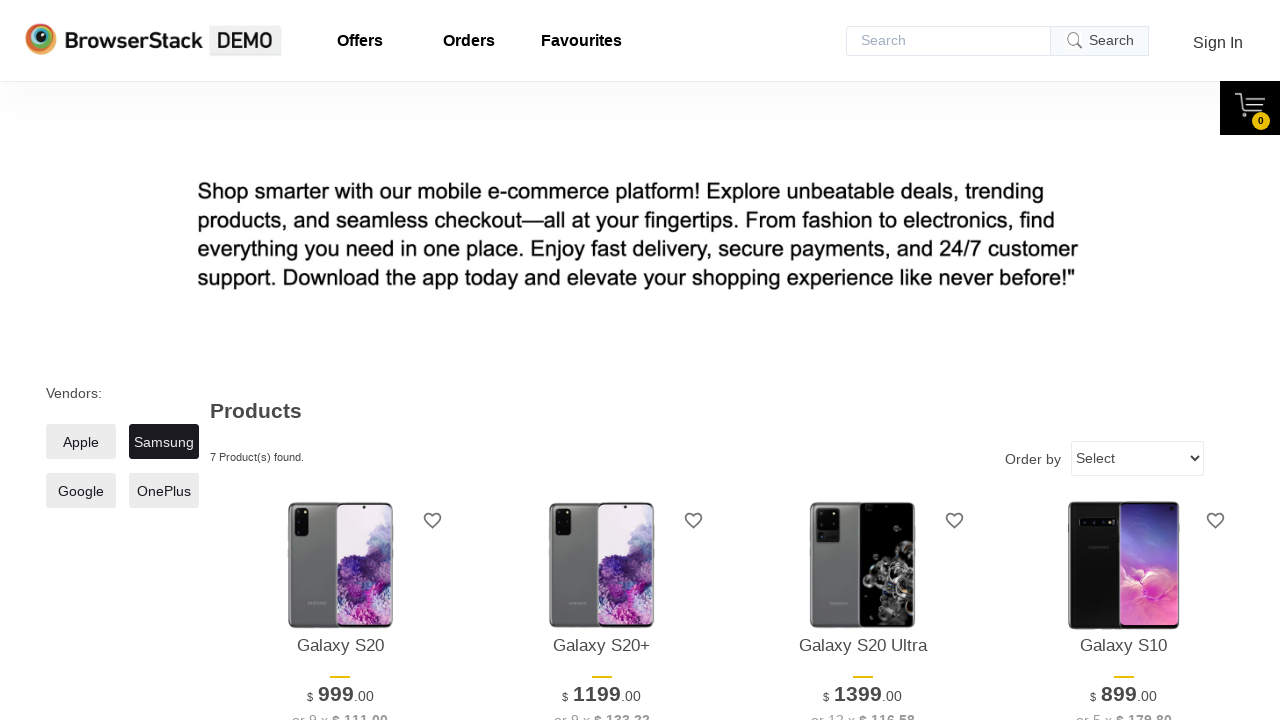

Assertion passed - no Apple devices found in Samsung filtered results
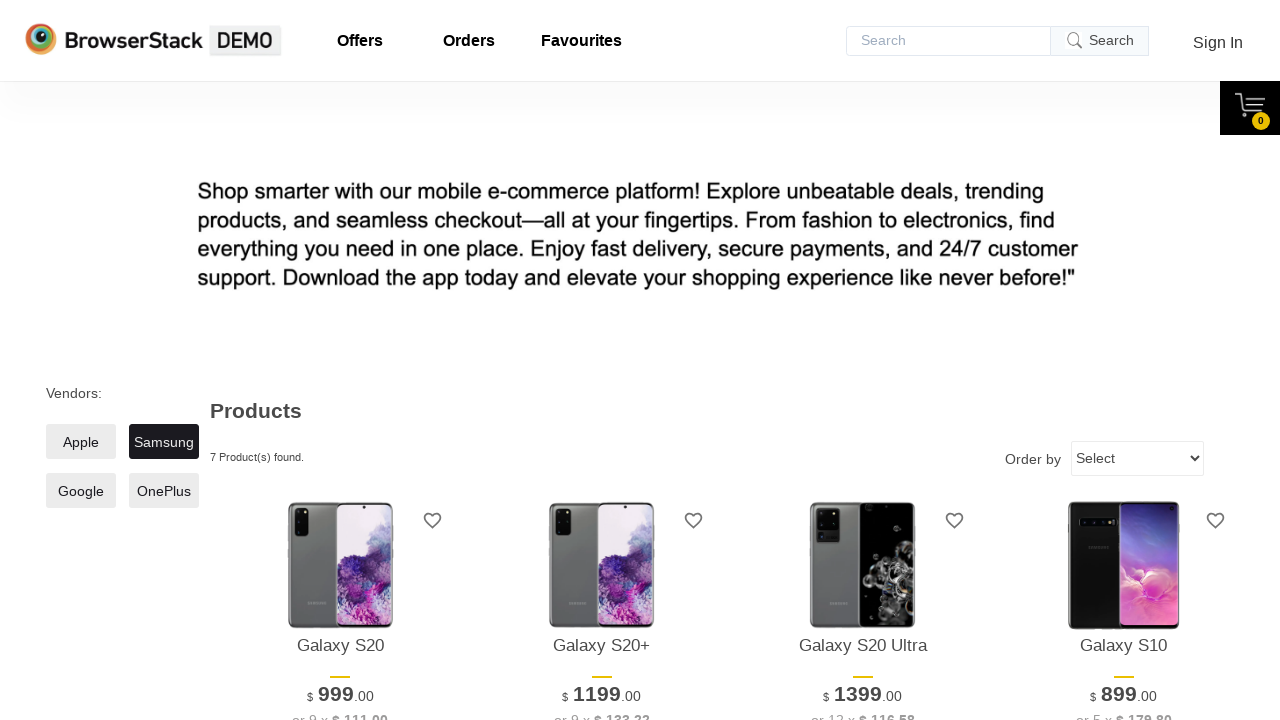

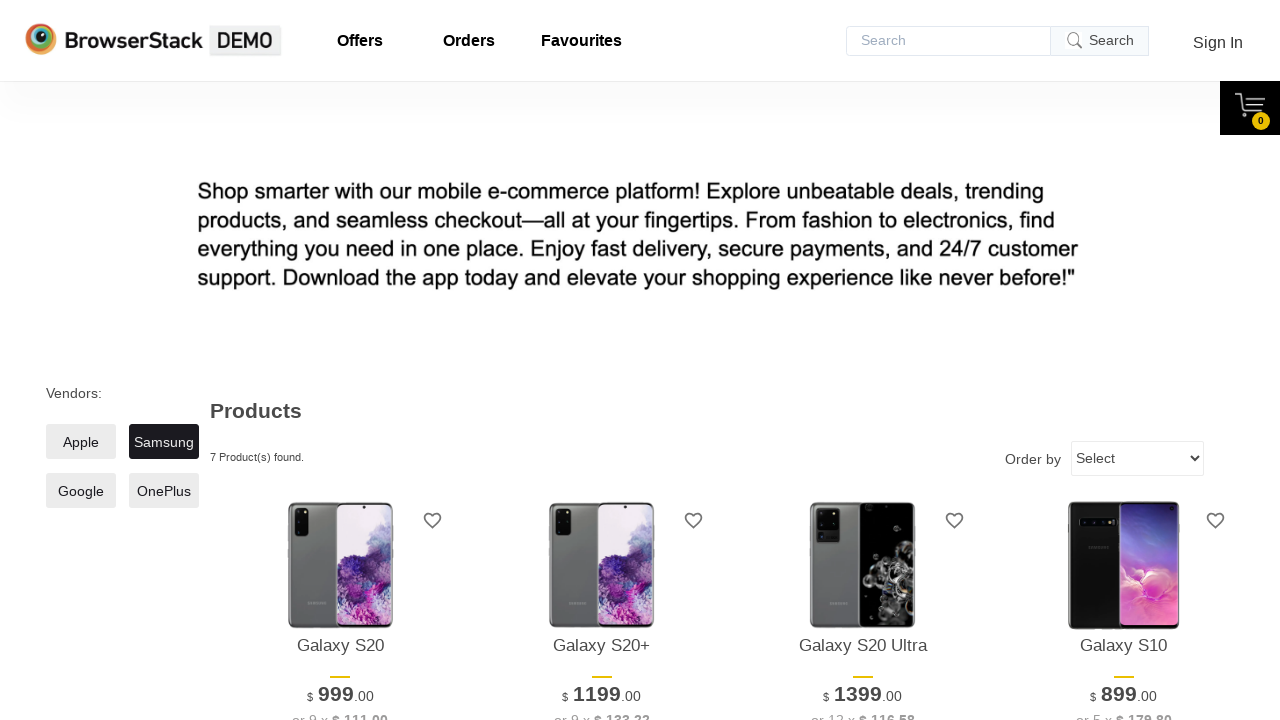